Tests JavaScript alert functionality by clicking a button to trigger an alert and accepting it

Starting URL: https://the-internet.herokuapp.com/javascript_alerts

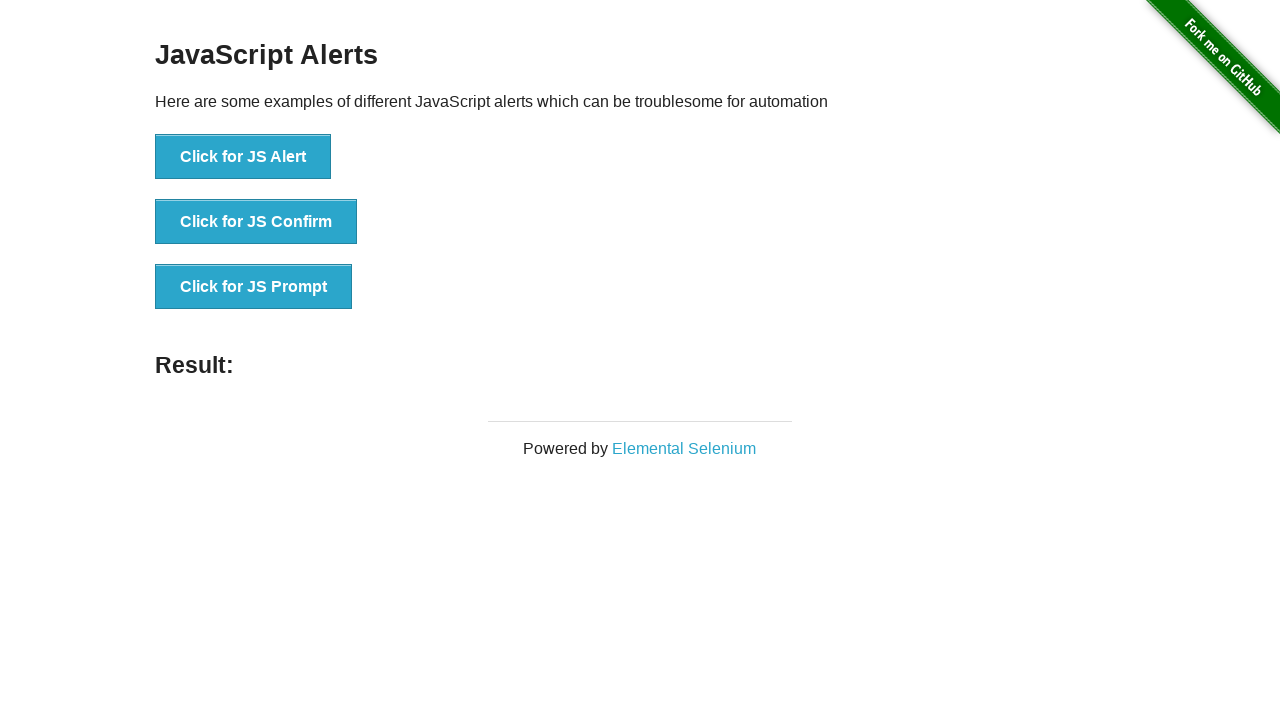

Set up dialog handler to accept alerts
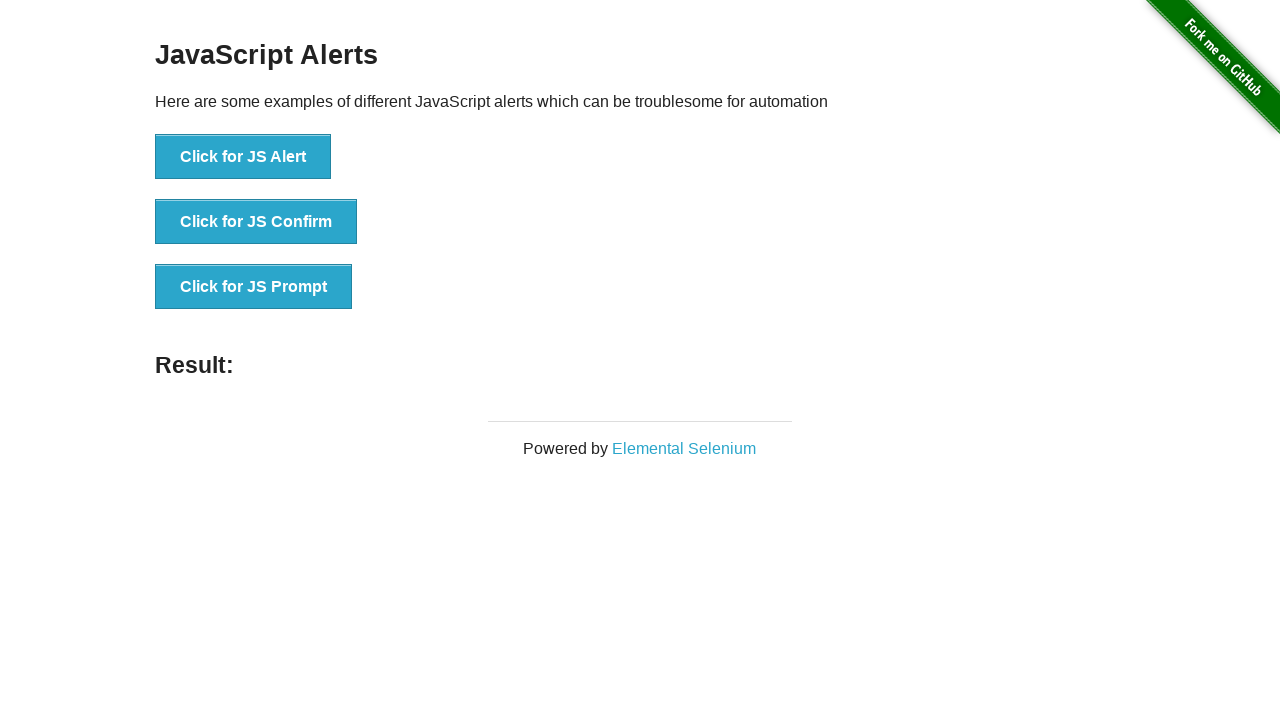

Clicked button to trigger JavaScript alert at (243, 157) on xpath=//button[@onclick='jsAlert()']
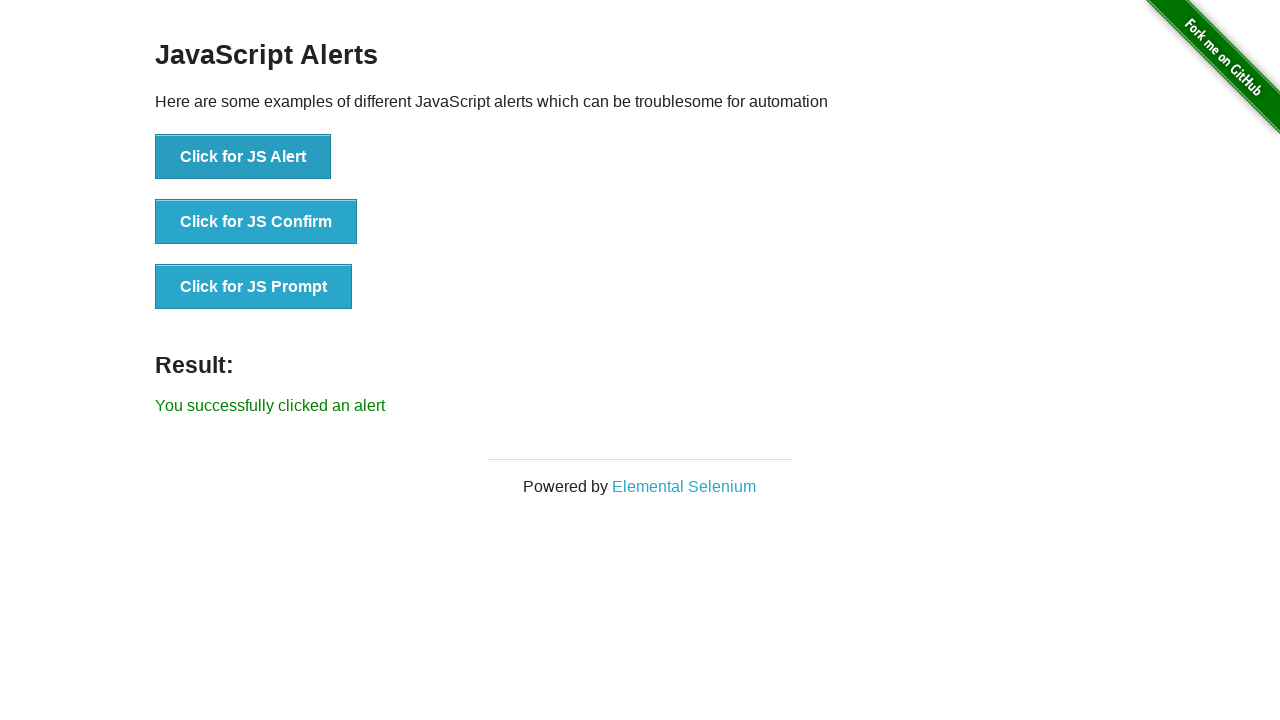

Alert was accepted and result message appeared
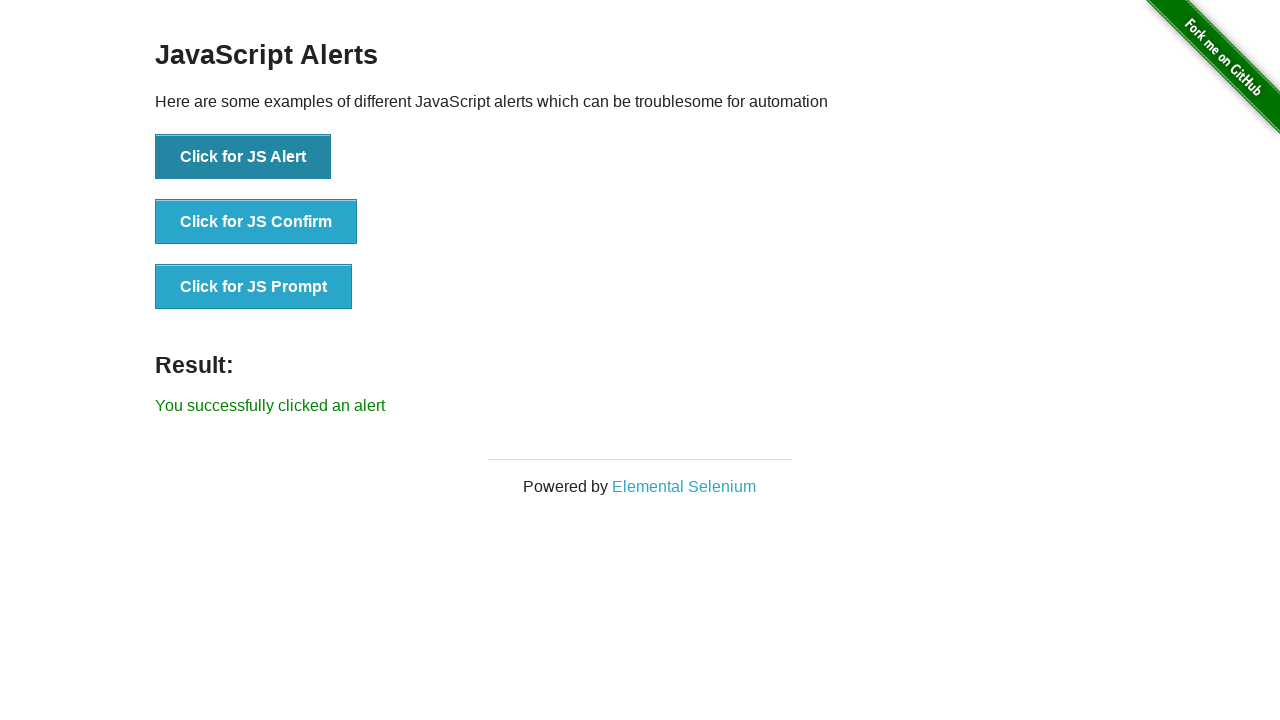

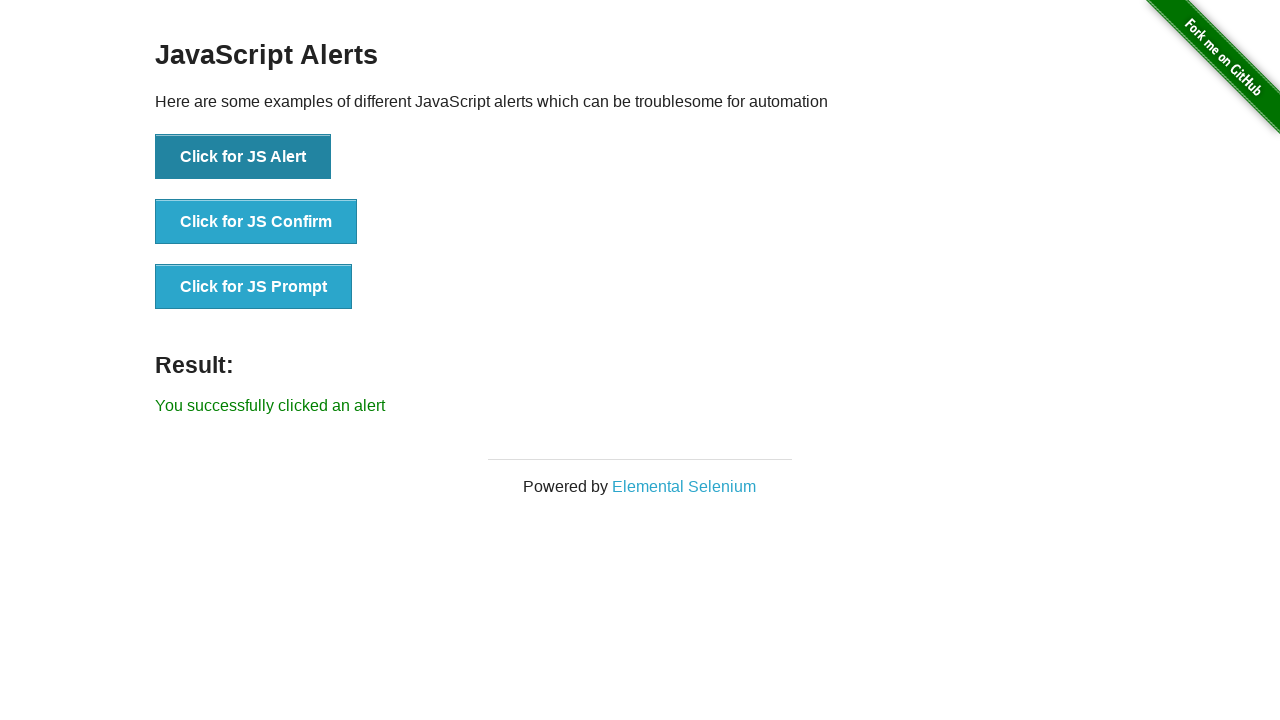